Tests handling multiple browser windows by clicking a button that opens new windows, then interacting with elements in each window including checking checkboxes, filling text fields, and switching between windows.

Starting URL: https://www.hyrtutorials.com/p/window-handles-practice.html

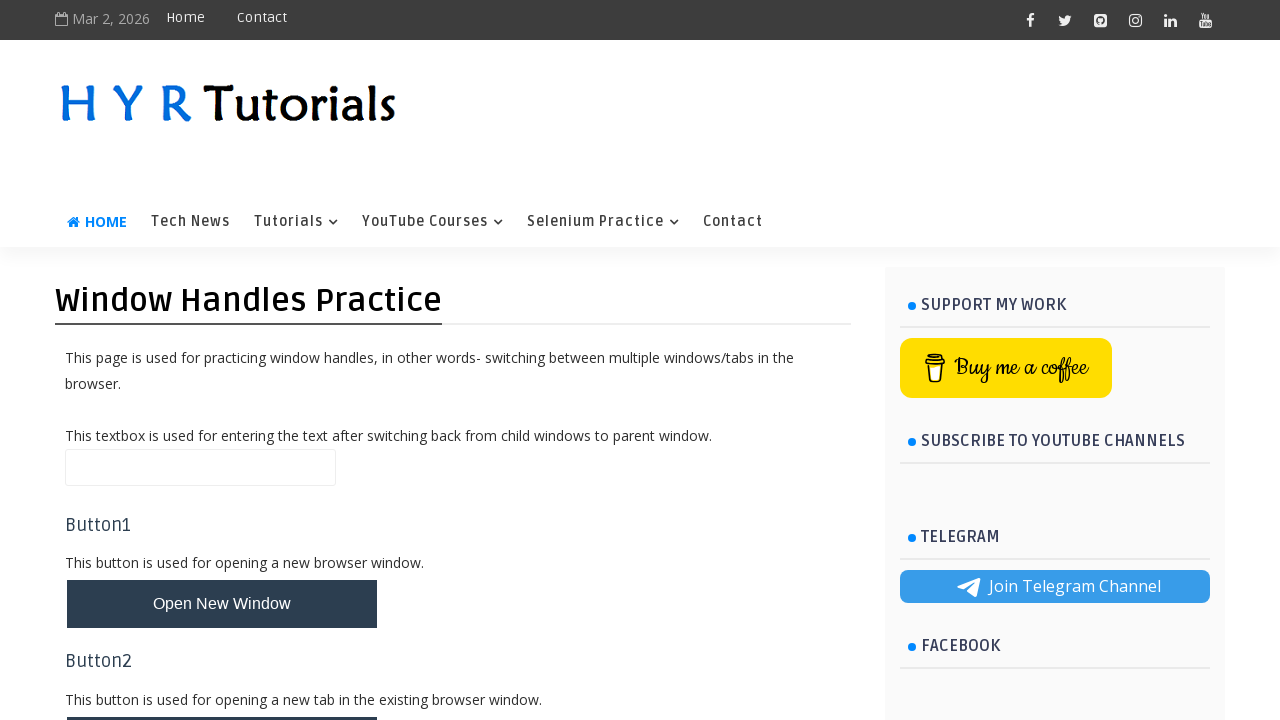

Filled name field with 'Selenium Practice' in parent window on #name
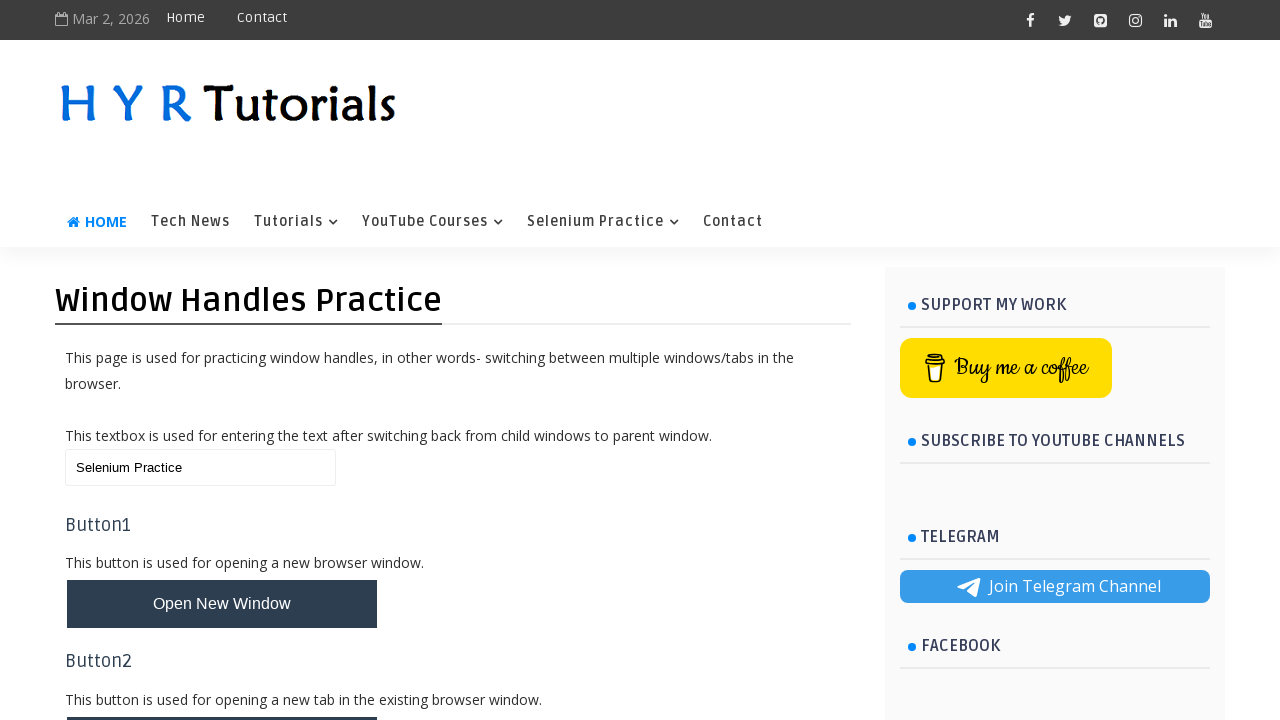

Clicked button to open new windows at (222, 361) on #newWindowsBtn
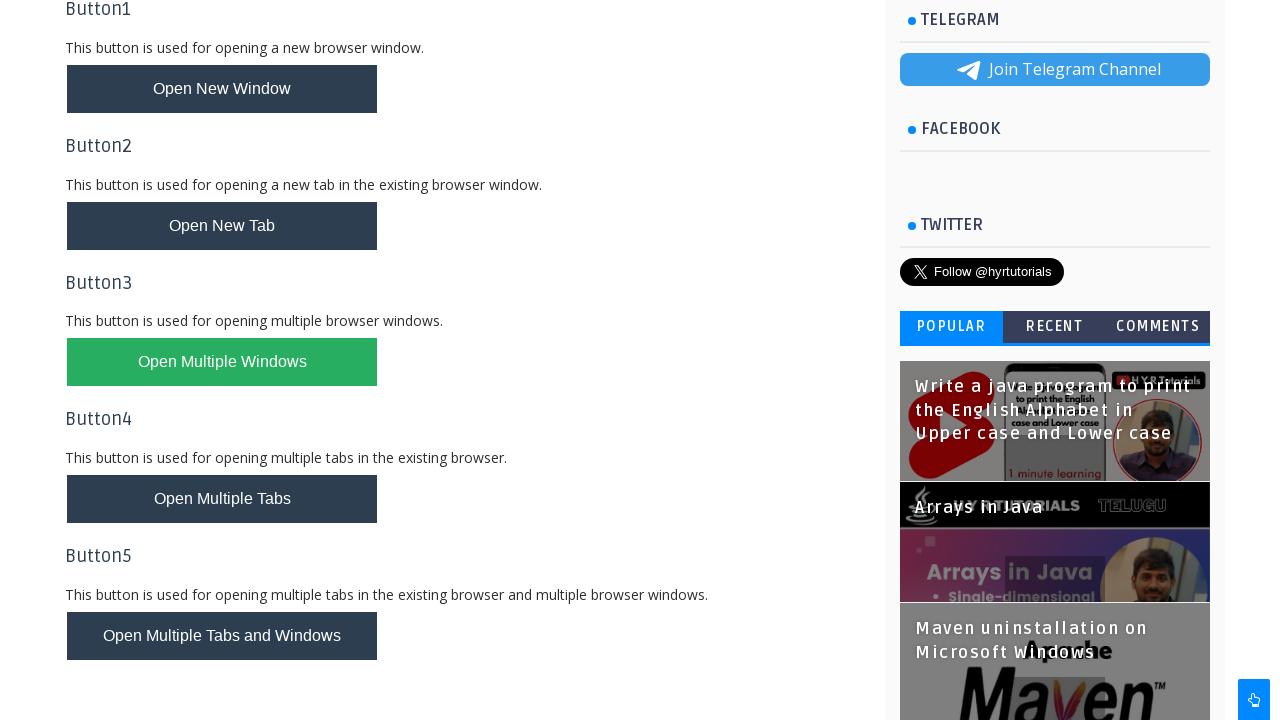

Waited for new windows to open
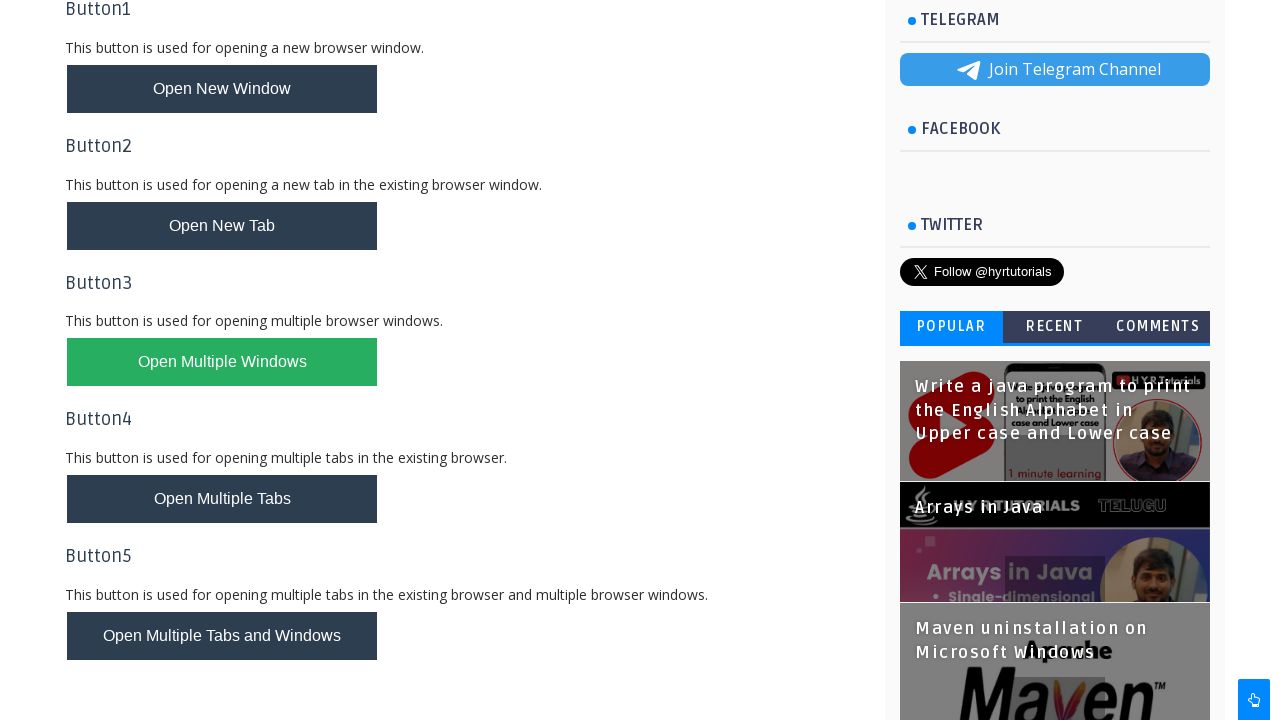

Retrieved all open pages/windows from context
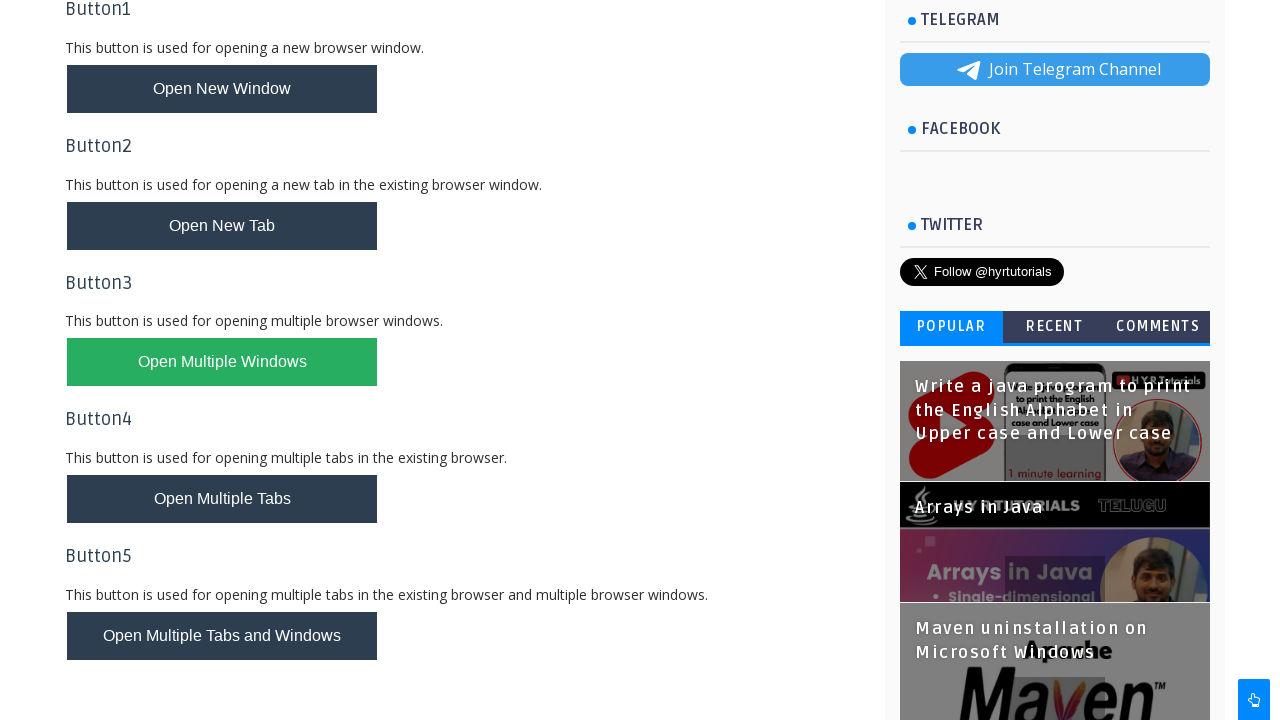

Retrieved page title: 'Window Handles Practice - H Y R Tutorials'
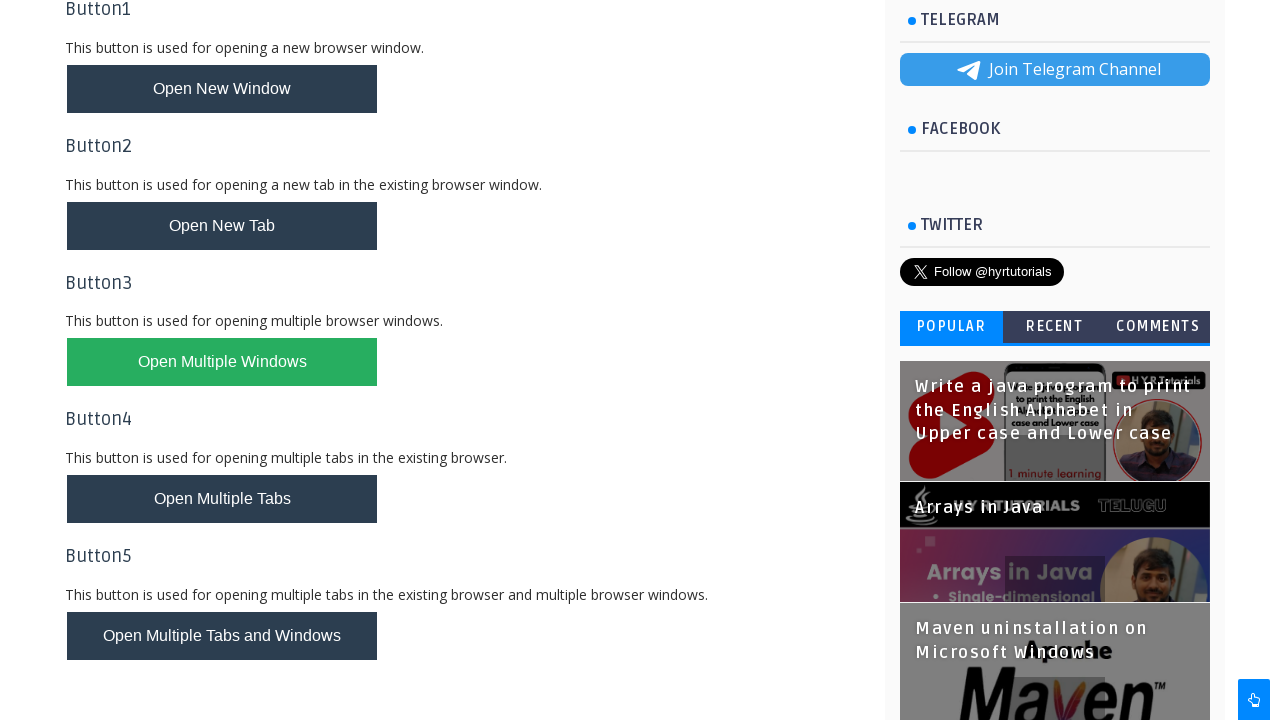

Retrieved page title: 'Basic Controls - H Y R Tutorials'
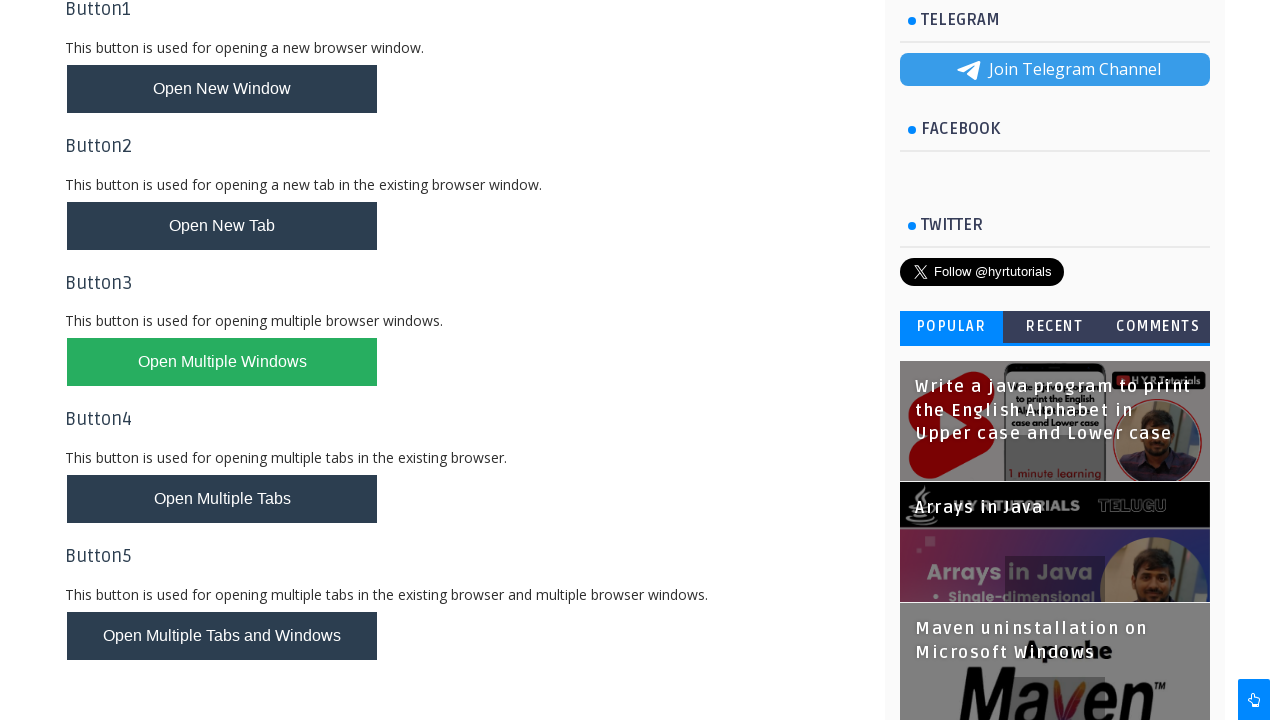

Checked Spanish checkbox in Basic Controls window at (410, 225) on #spanishchbx
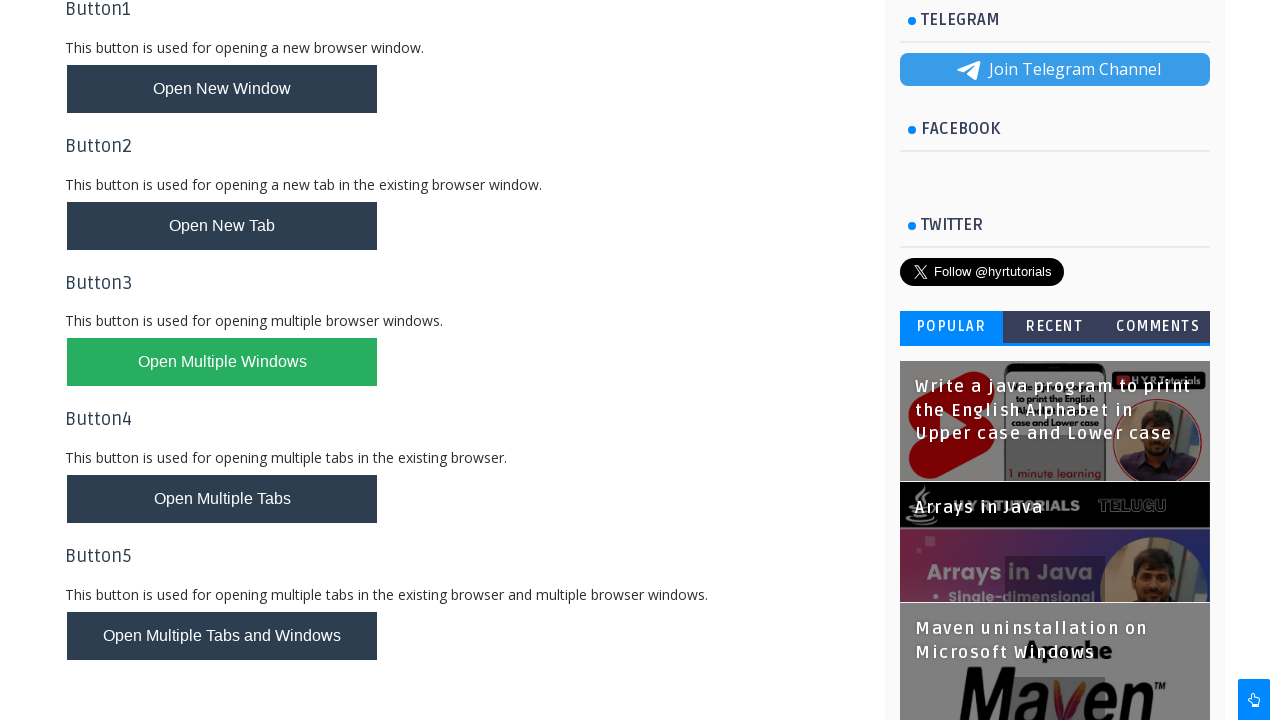

Waited after checking Spanish checkbox
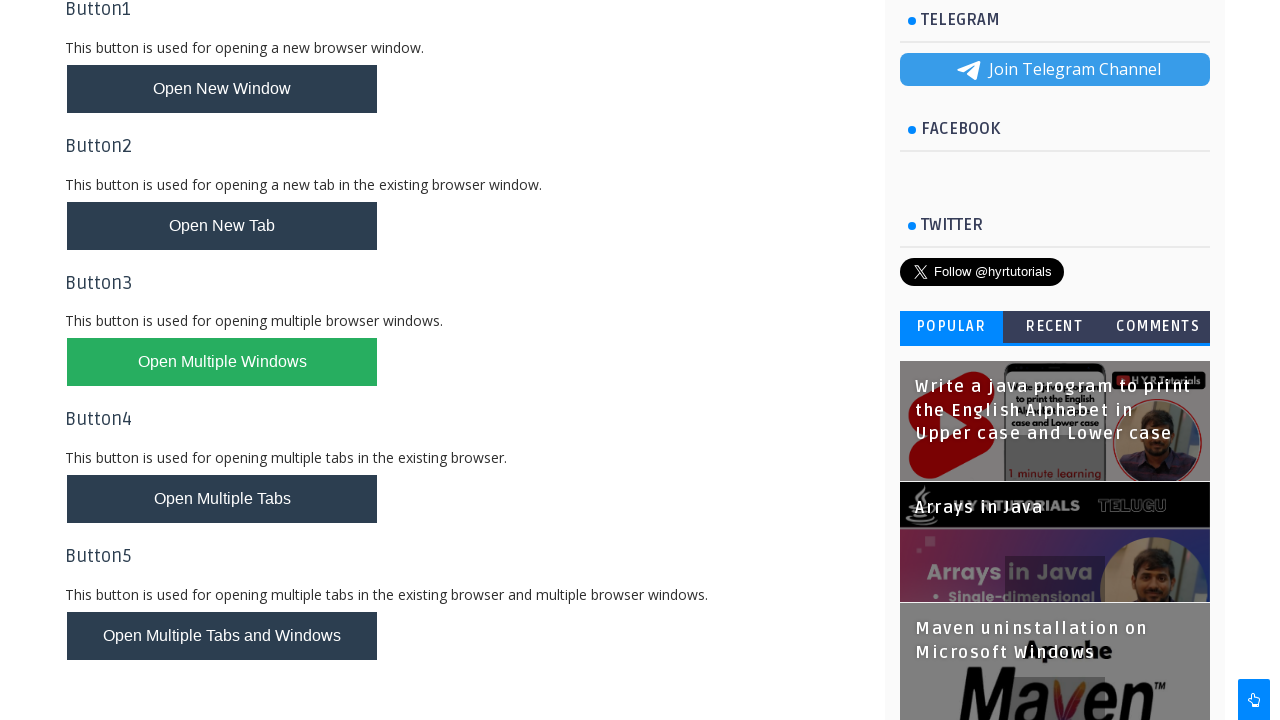

Checked French checkbox in Basic Controls window at (564, 225) on #frenchchbx
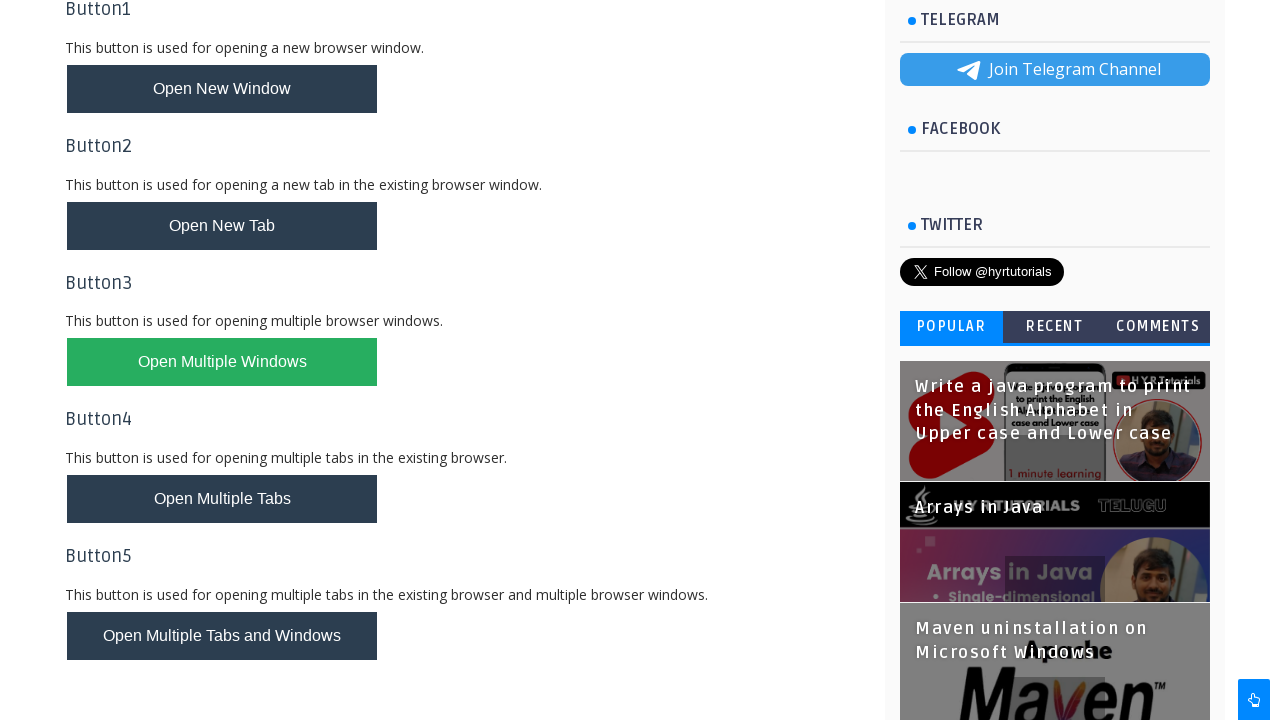

Waited after checking French checkbox
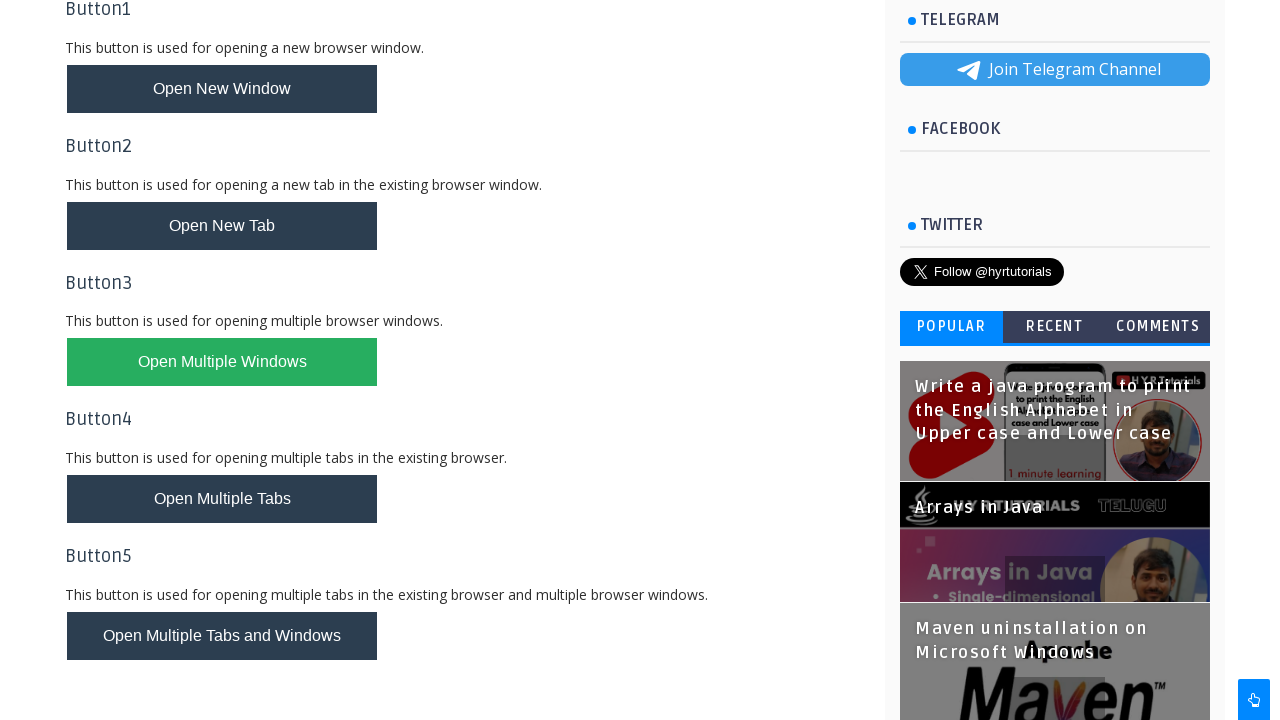

Retrieved page title: 'XPath Practice - H Y R Tutorials'
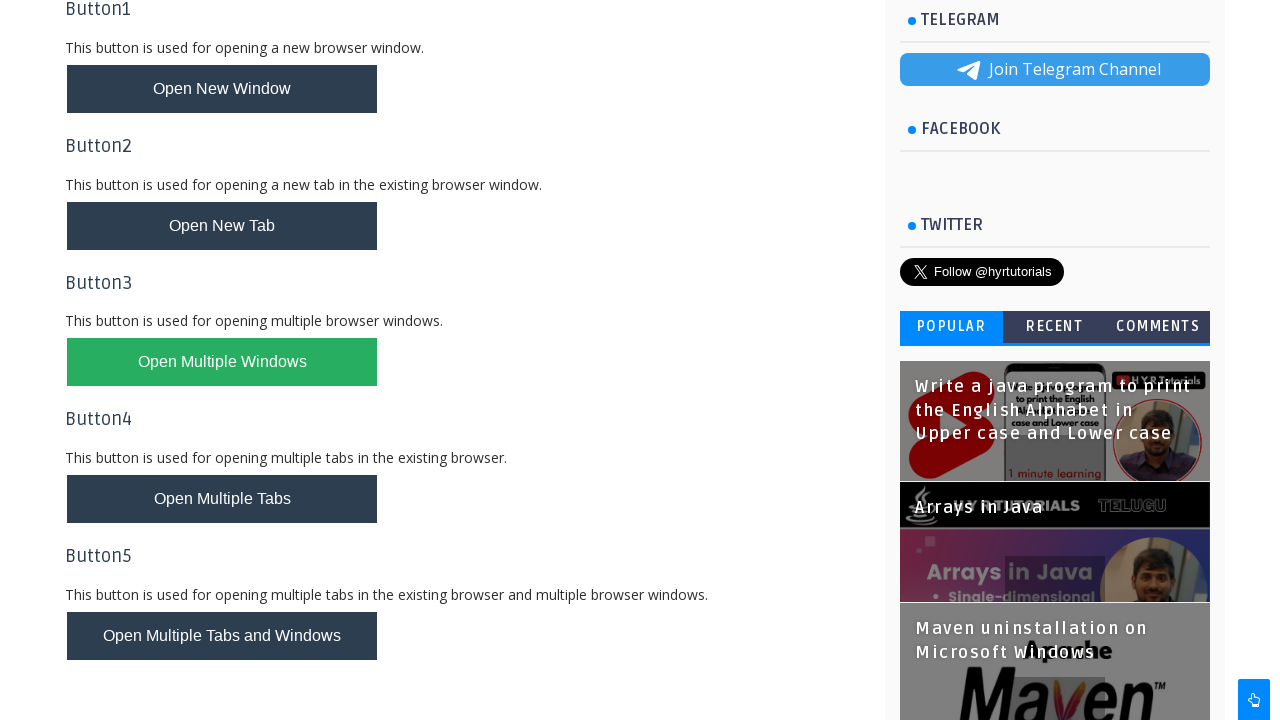

Filled name field with 'prathyusha' in XPath Practice window on input[name='name']
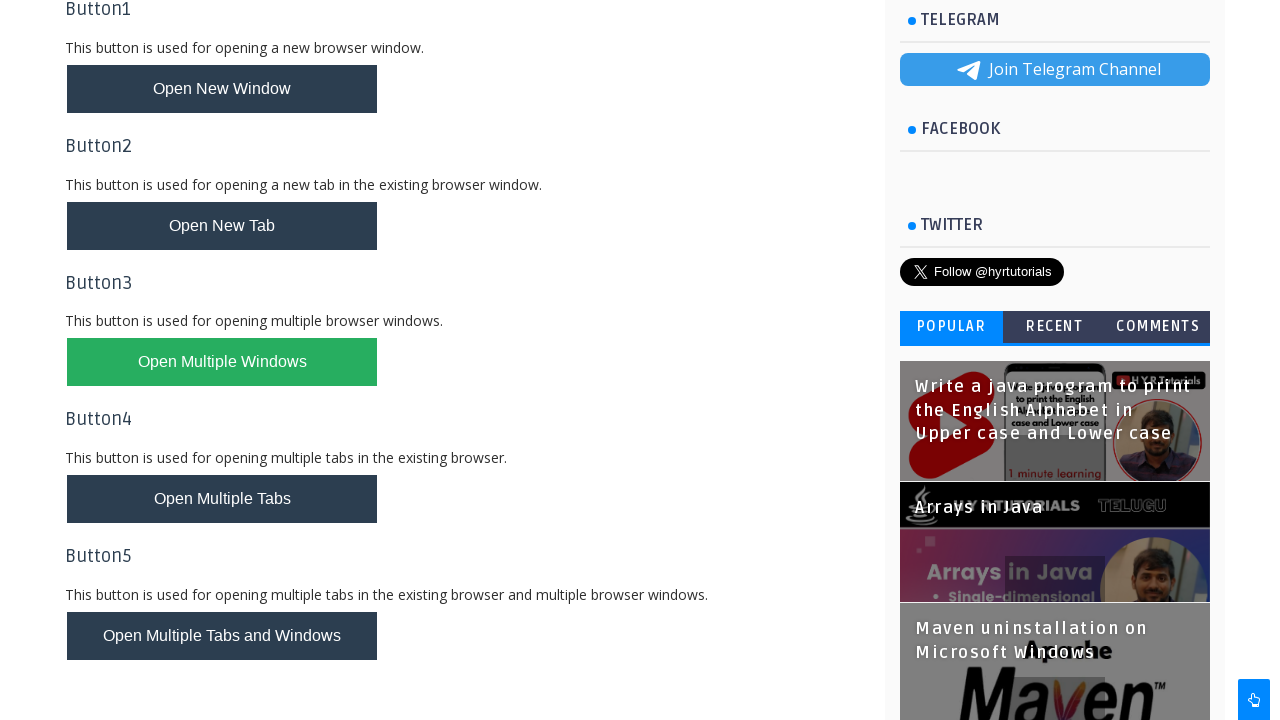

Waited after filling name field in XPath Practice window
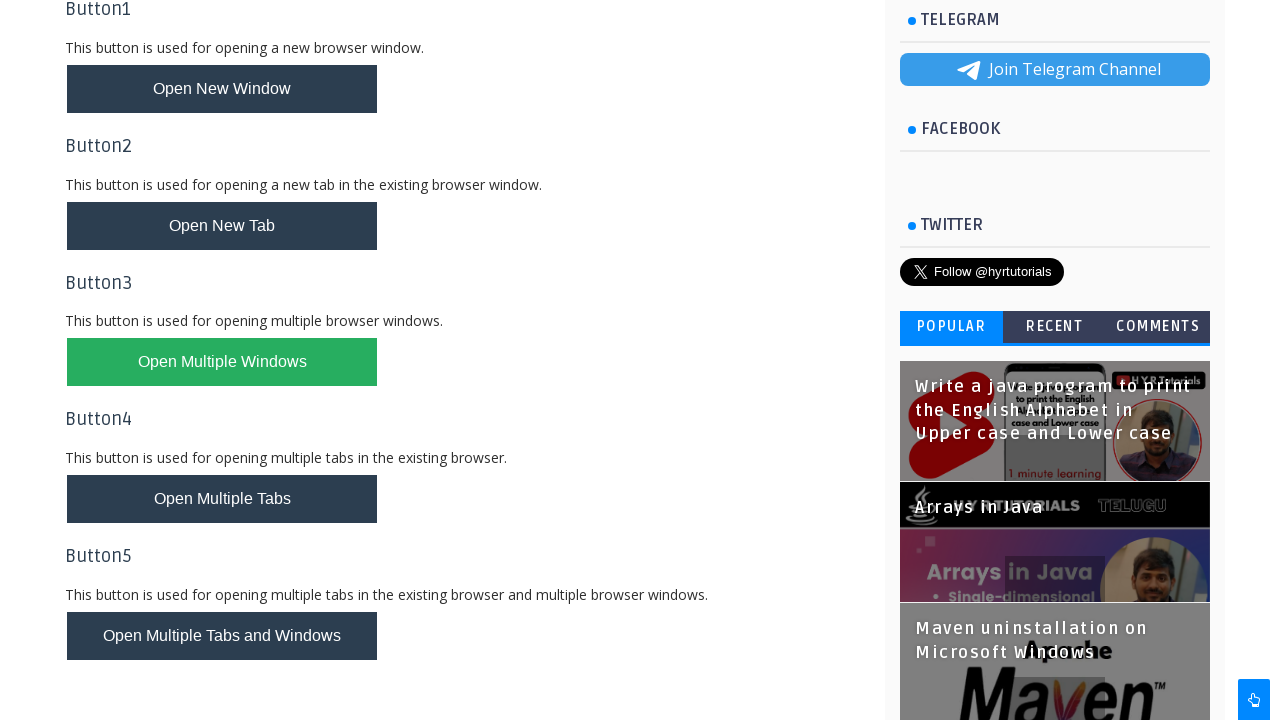

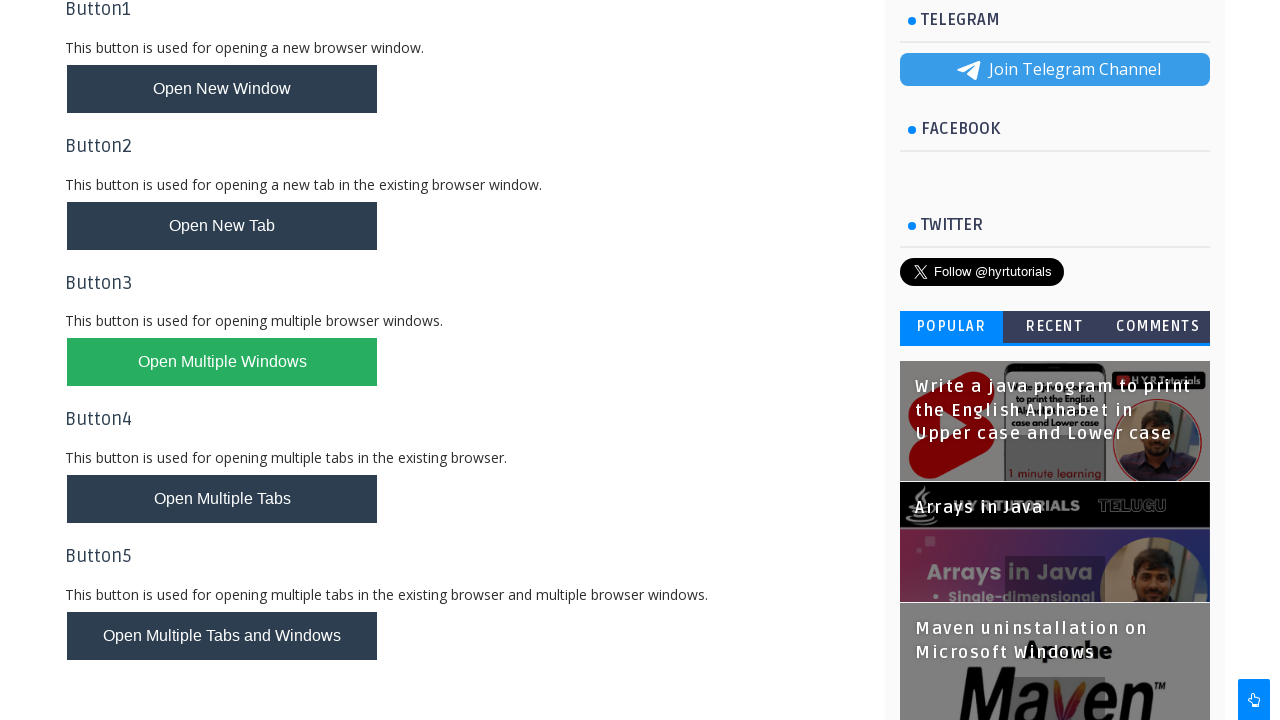